Tests browser navigation methods by visiting two websites and using back/forward navigation buttons

Starting URL: https://www.testotomasyonu.com

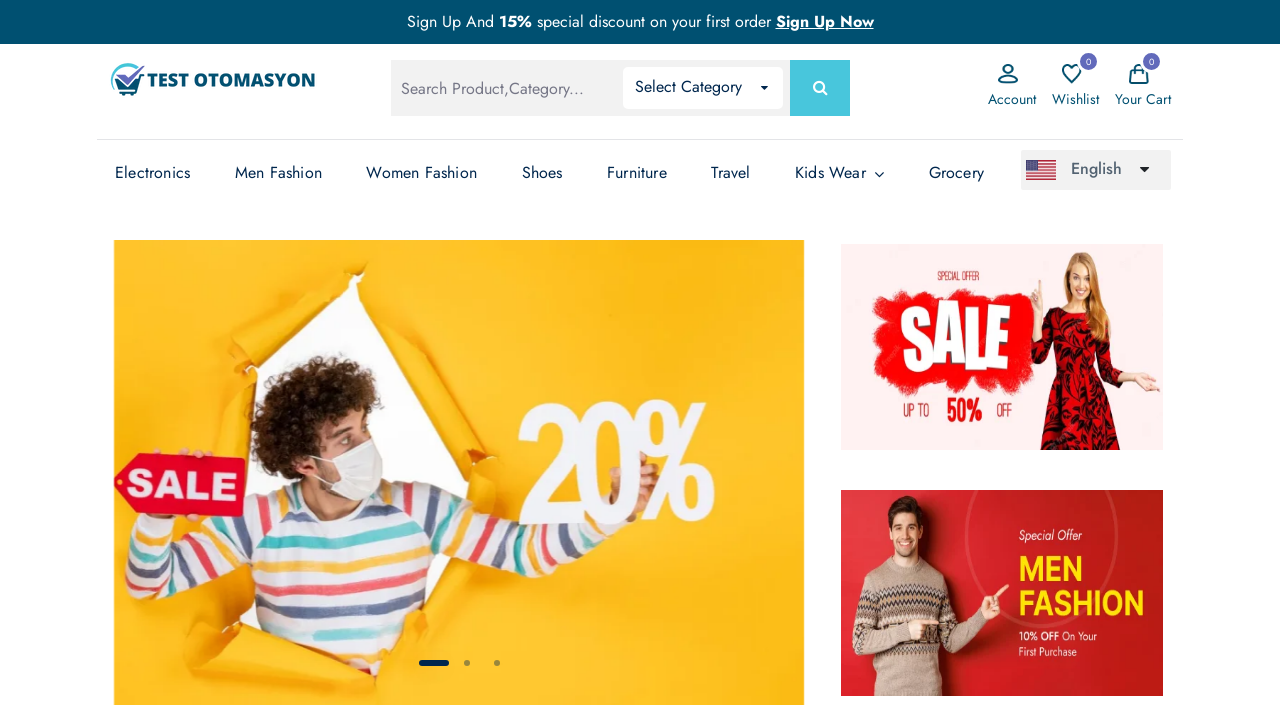

Navigated to https://www.wisequarter.com
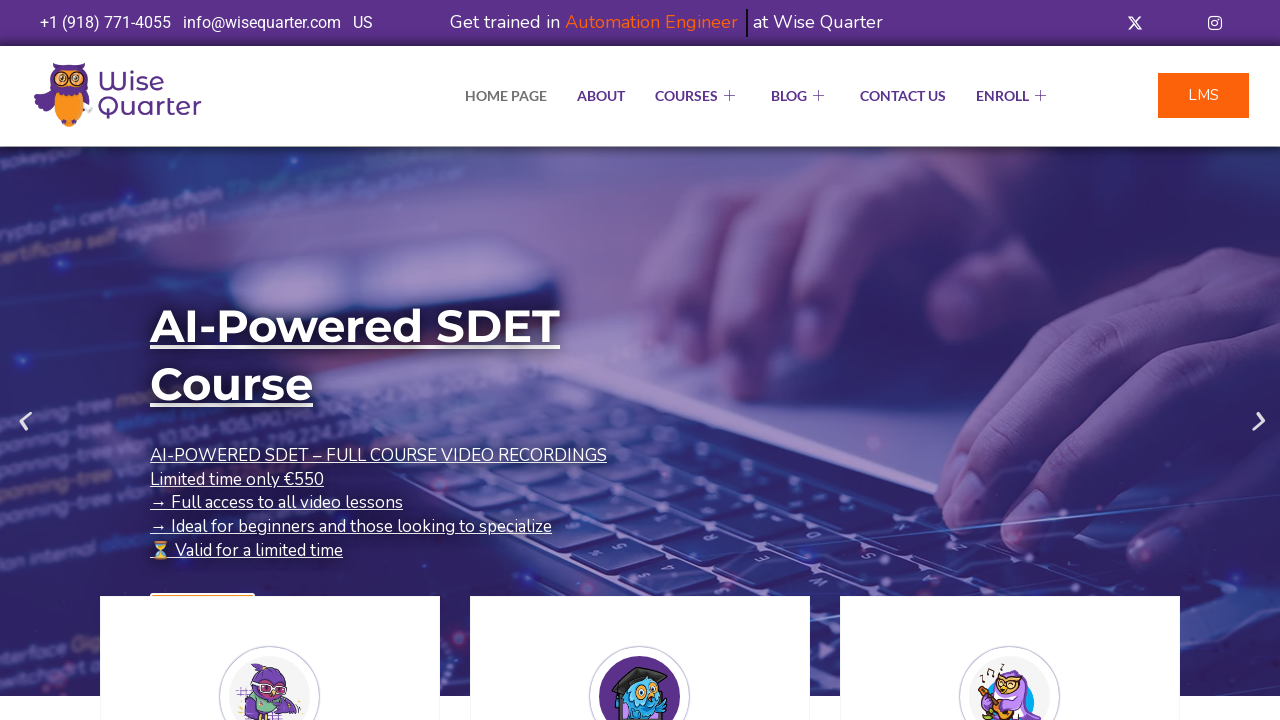

Navigated back to previous page (testotomasyonu.com)
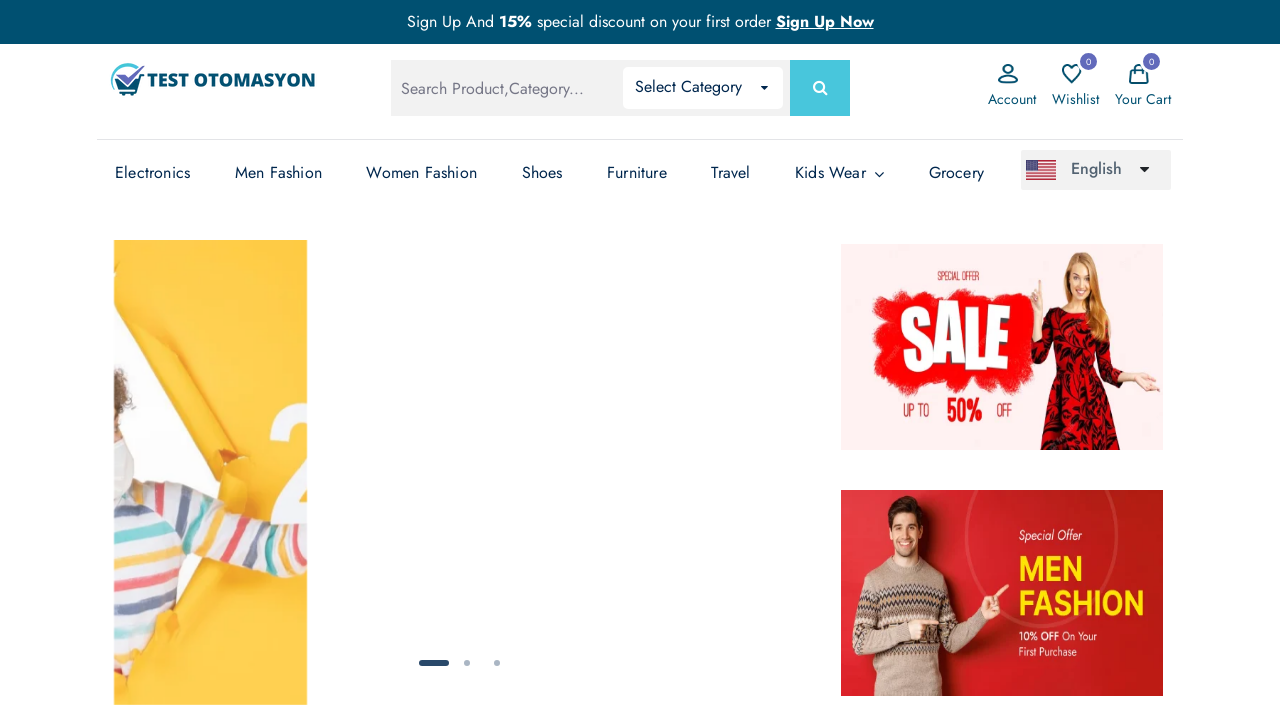

Navigated forward to wisequarter.com
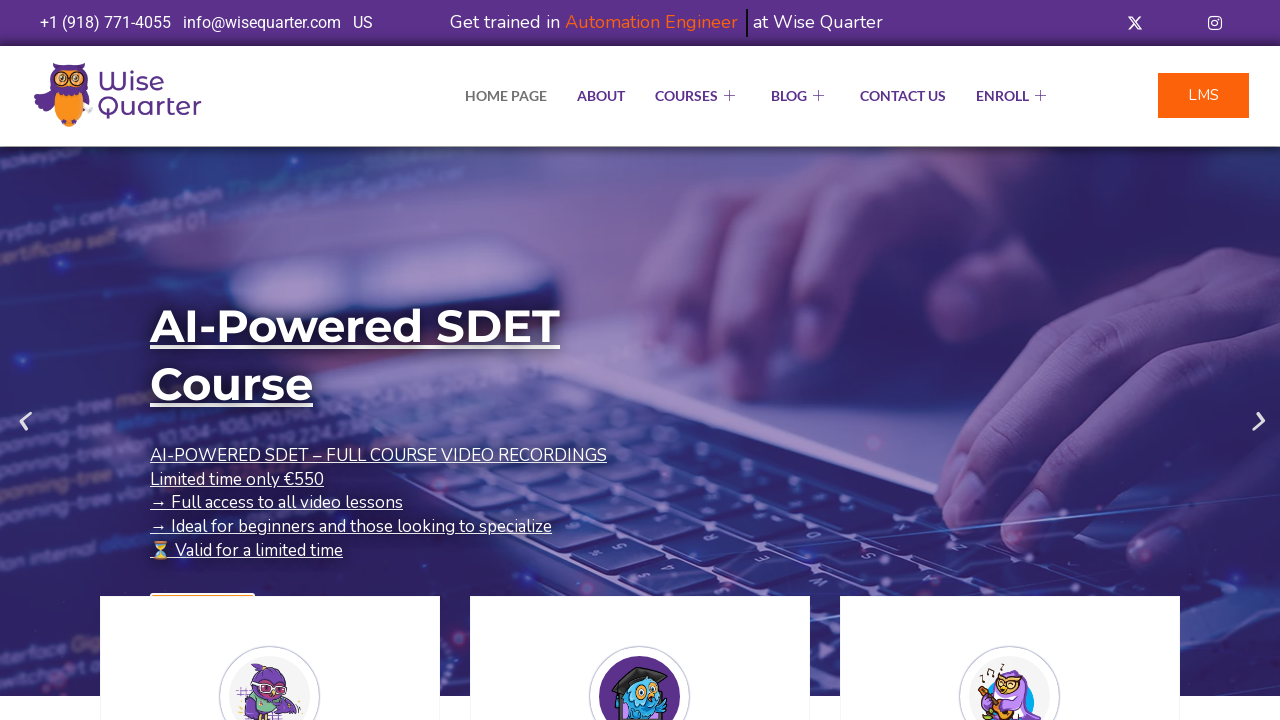

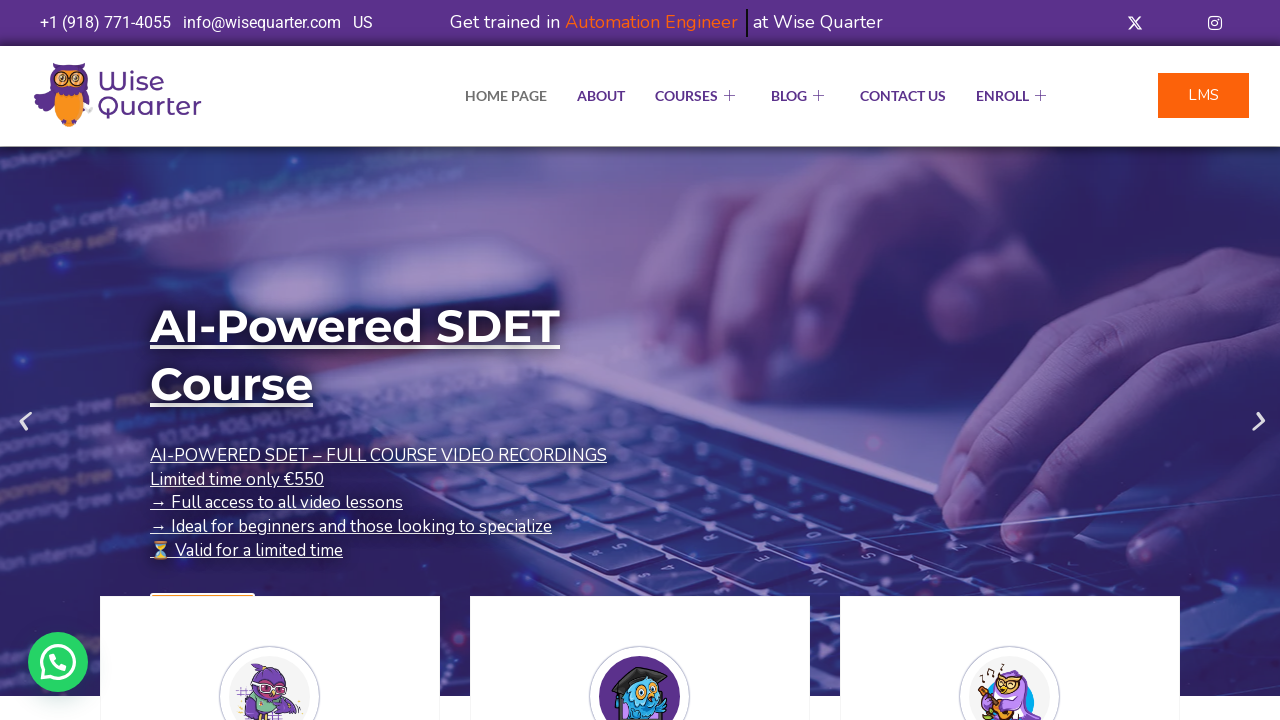